Tests registration form validation by submitting without a last name and verifying the error message appears.

Starting URL: https://parabank.parasoft.com/parabank/index.htm

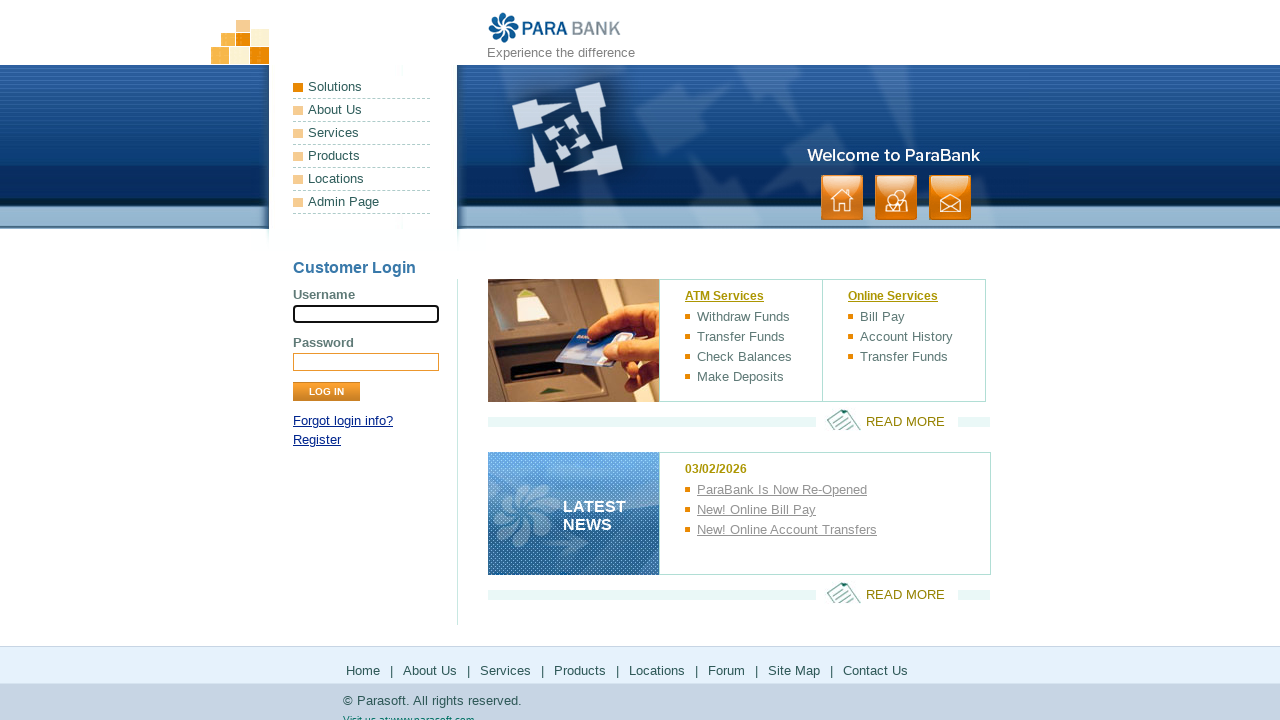

Clicked Register link at (317, 440) on text=Register
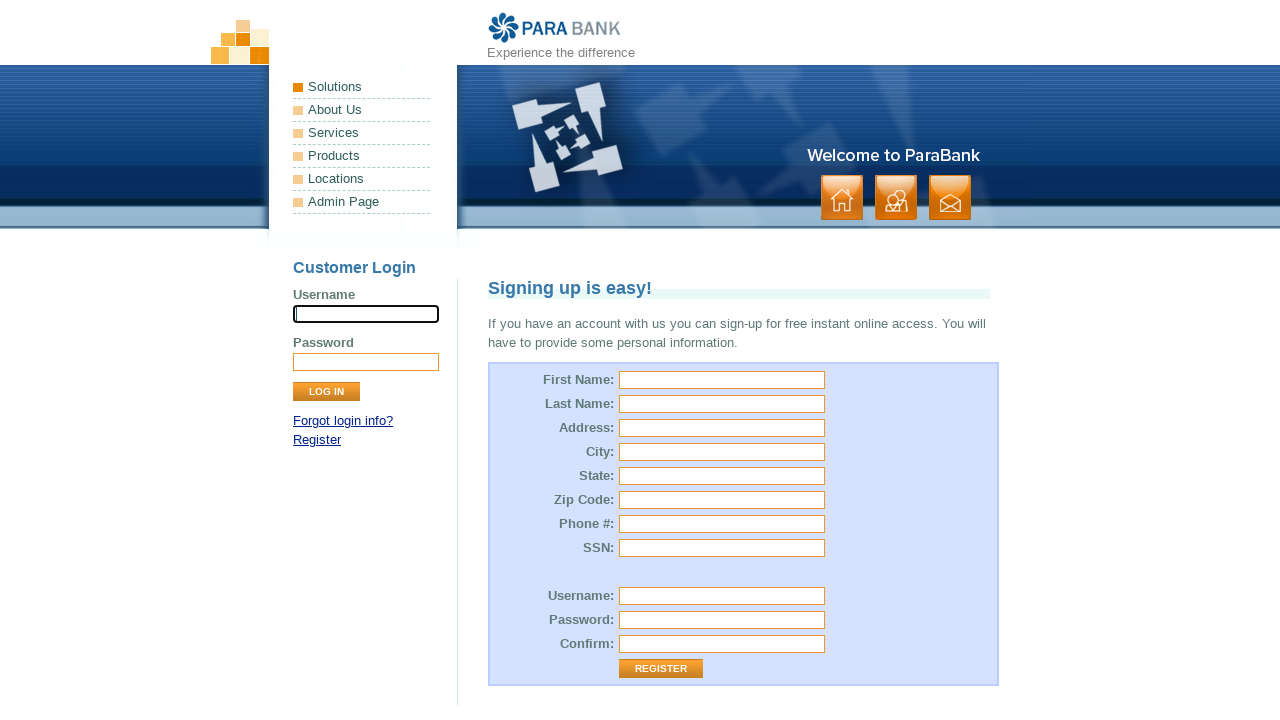

Registration form loaded
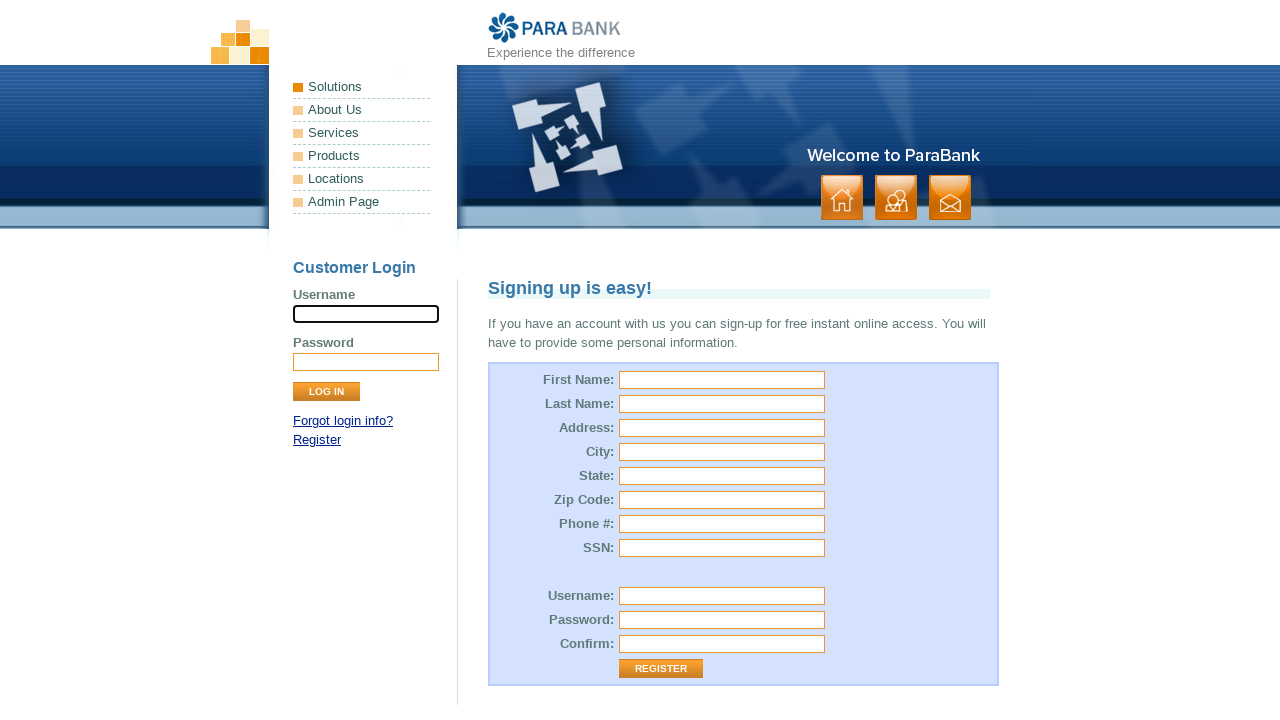

Filled first name with 'Rahul' on #customer\.firstName
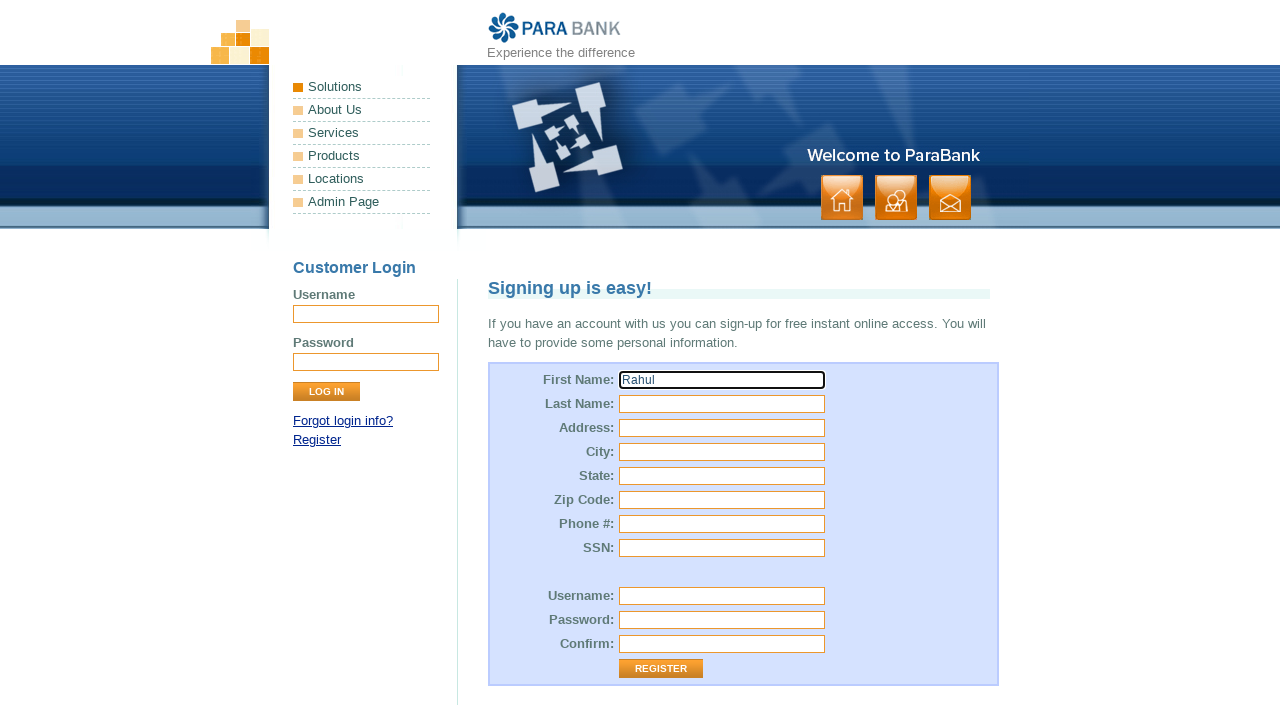

Filled street address with 'charminar' on #customer\.address\.street
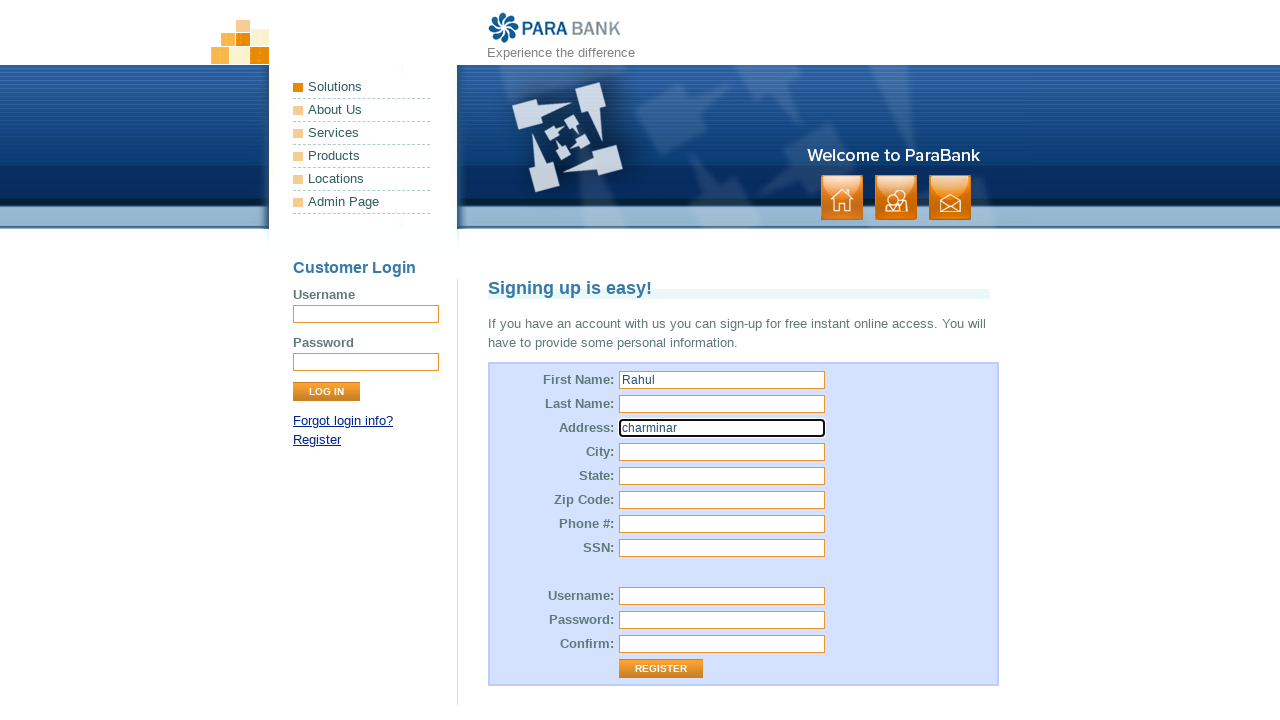

Filled city with 'hyderabad' on #customer\.address\.city
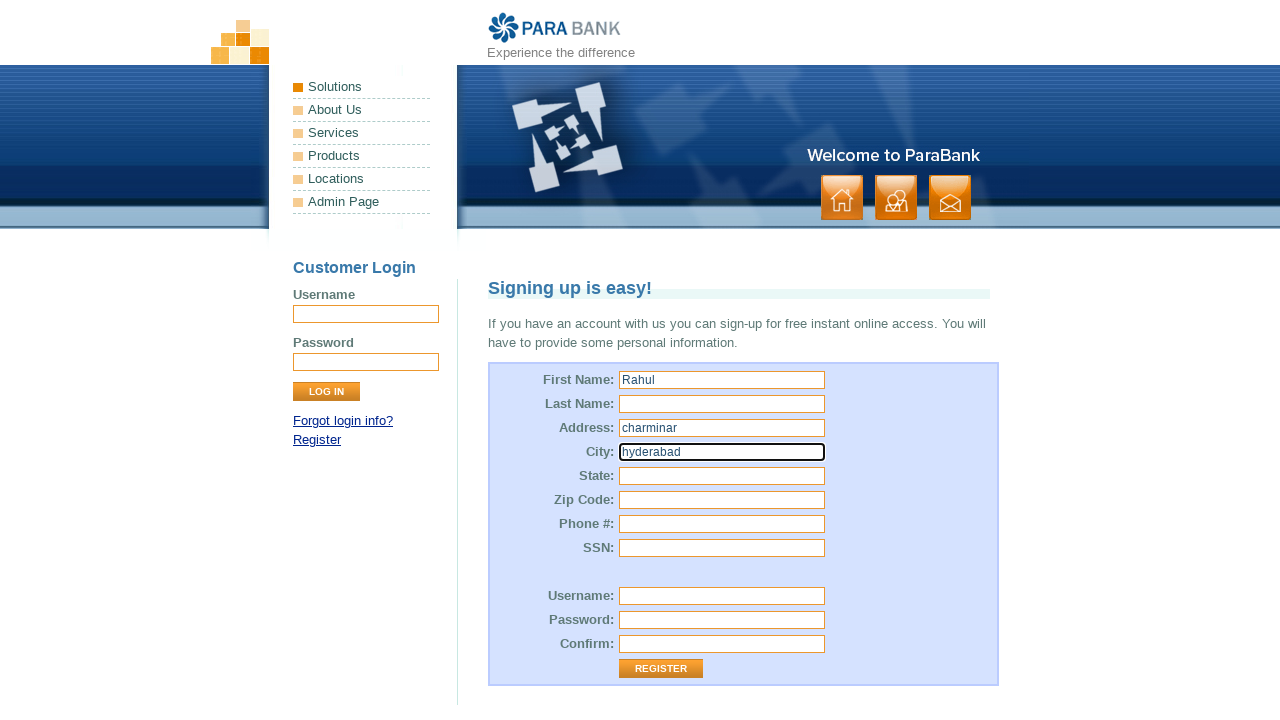

Filled state with 'Andhra pradesh' on #customer\.address\.state
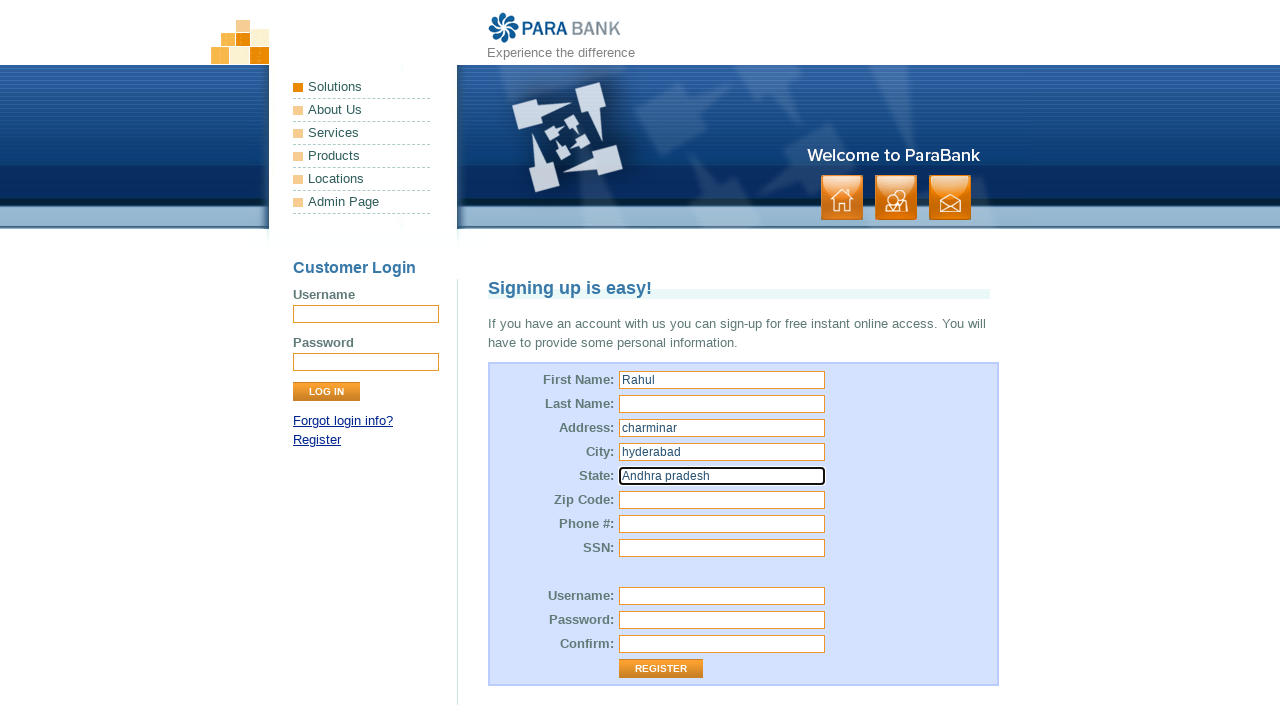

Filled zip code with '222143' on #customer\.address\.zipCode
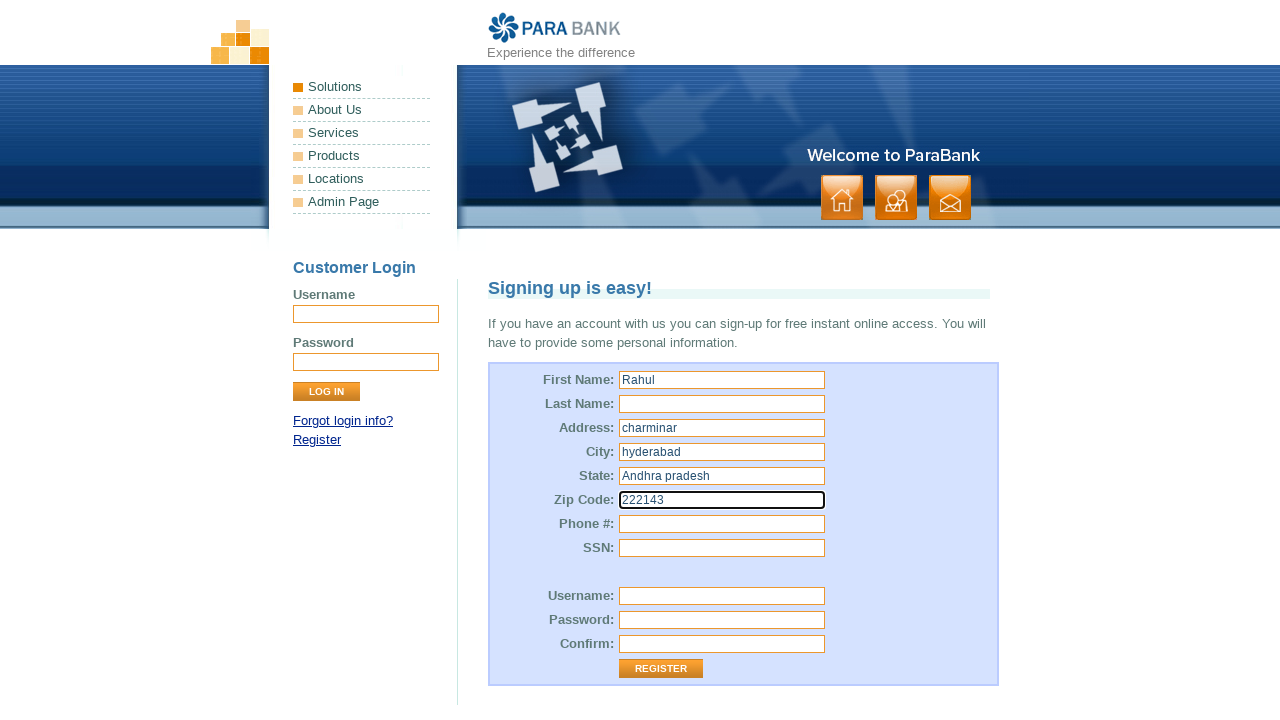

Filled phone number with '9876543210' on #customer\.phoneNumber
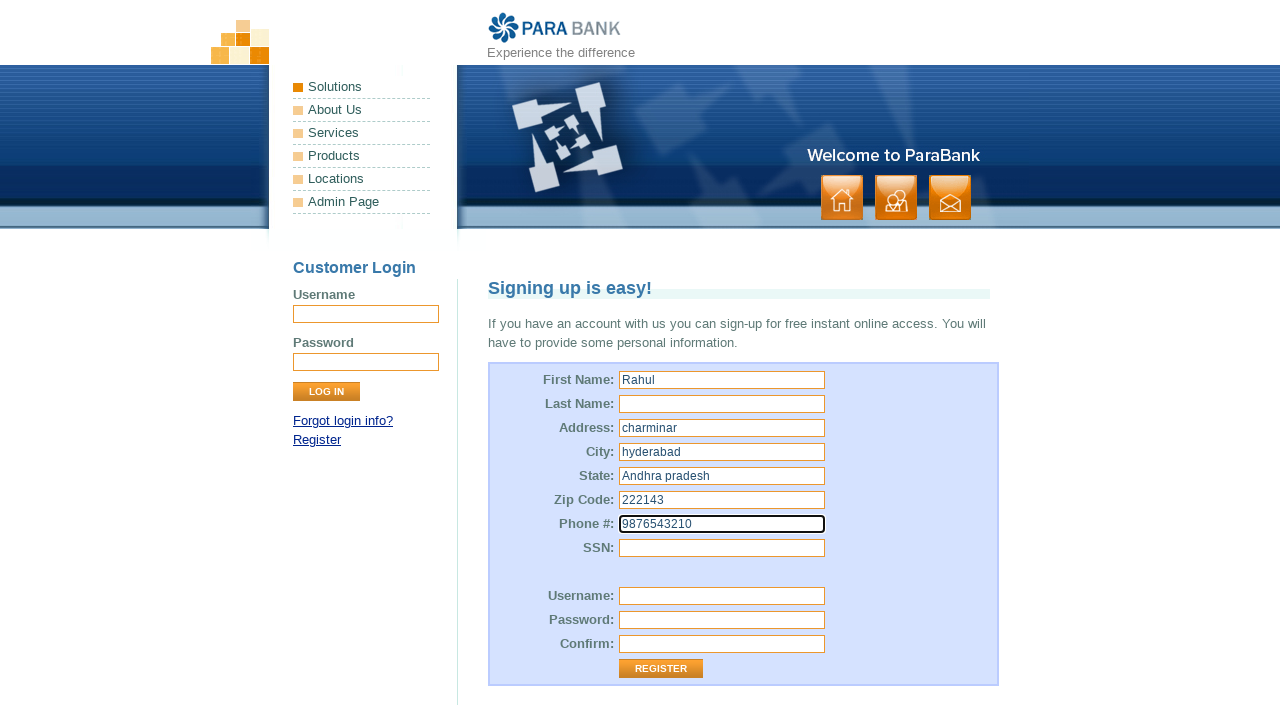

Filled SSN with '332-25-45617' on #customer\.ssn
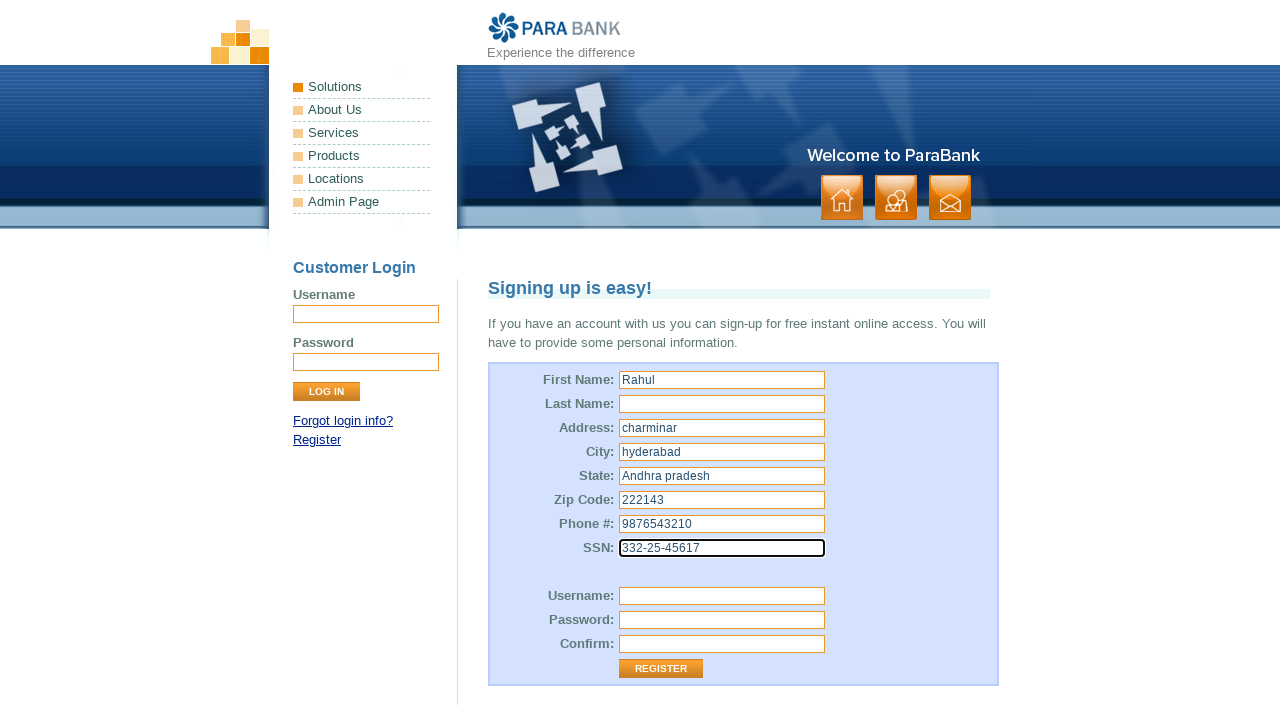

Filled username with 'Rahul@13' on #customer\.username
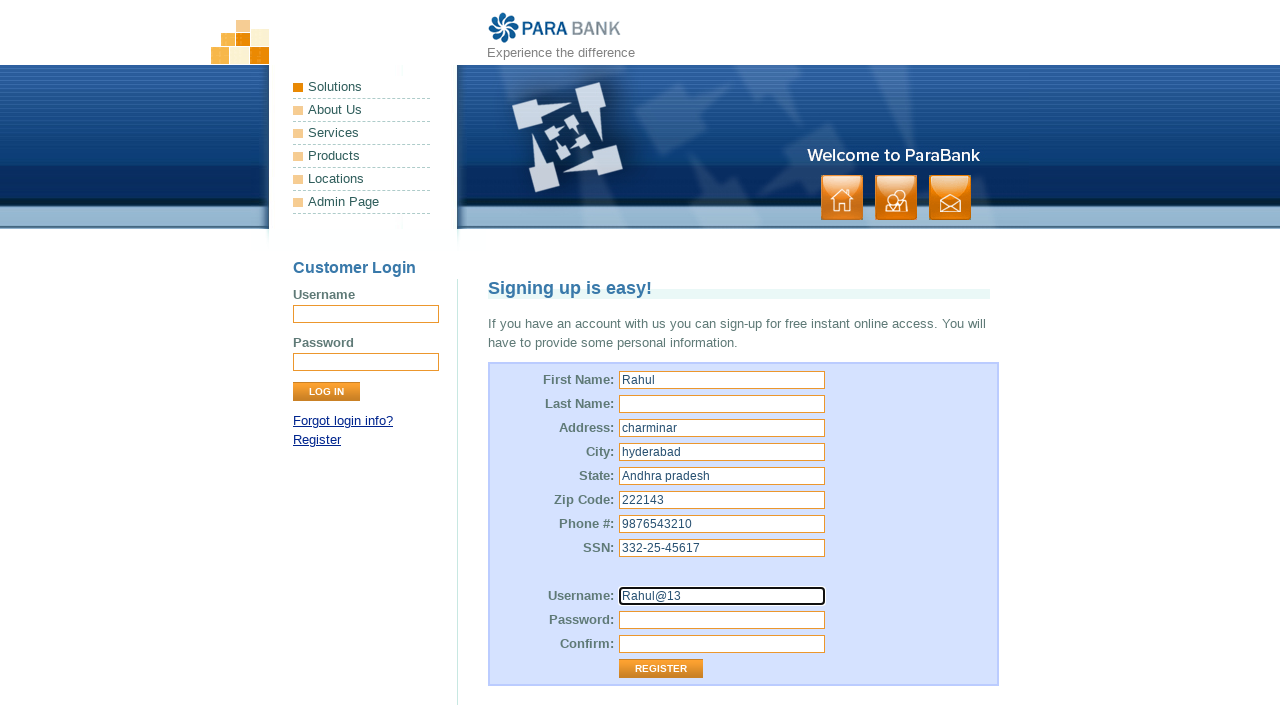

Filled password with 'R@hul123' on #customer\.password
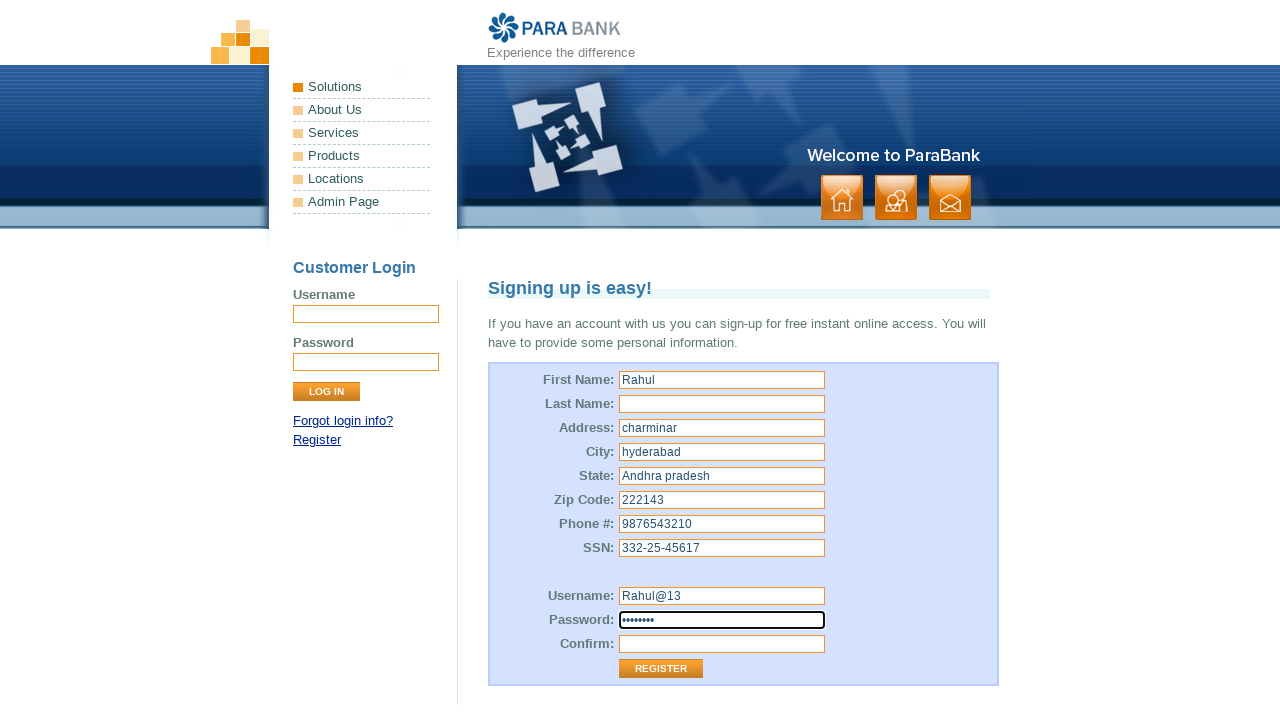

Filled repeated password with 'R@hul123' on #repeatedPassword
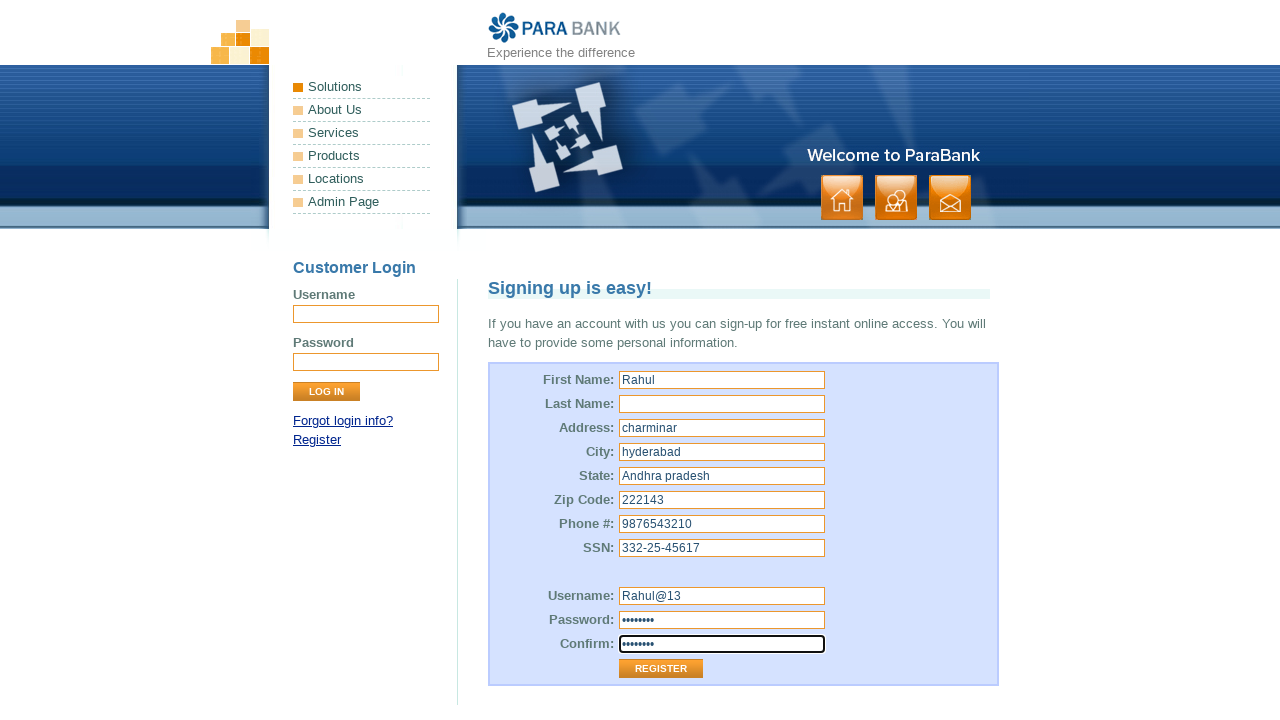

Clicked Register button without filling last name at (661, 669) on input[value='Register']
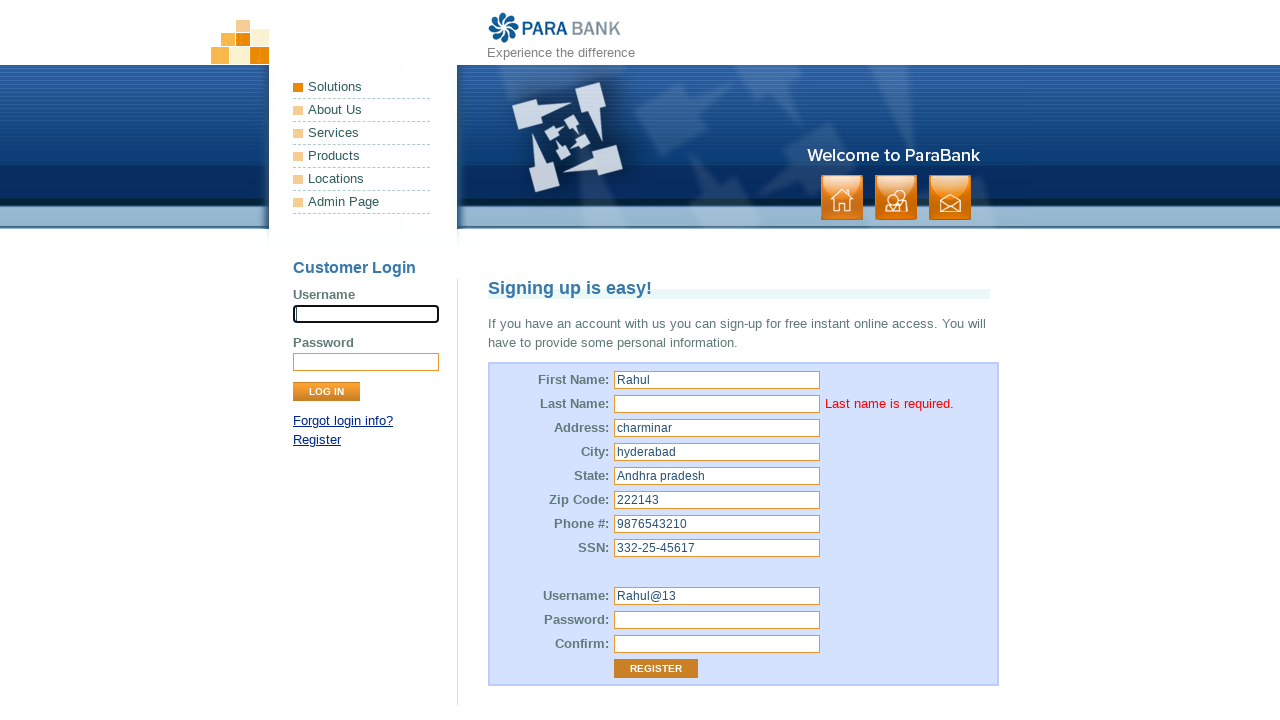

Last name error message appeared on form
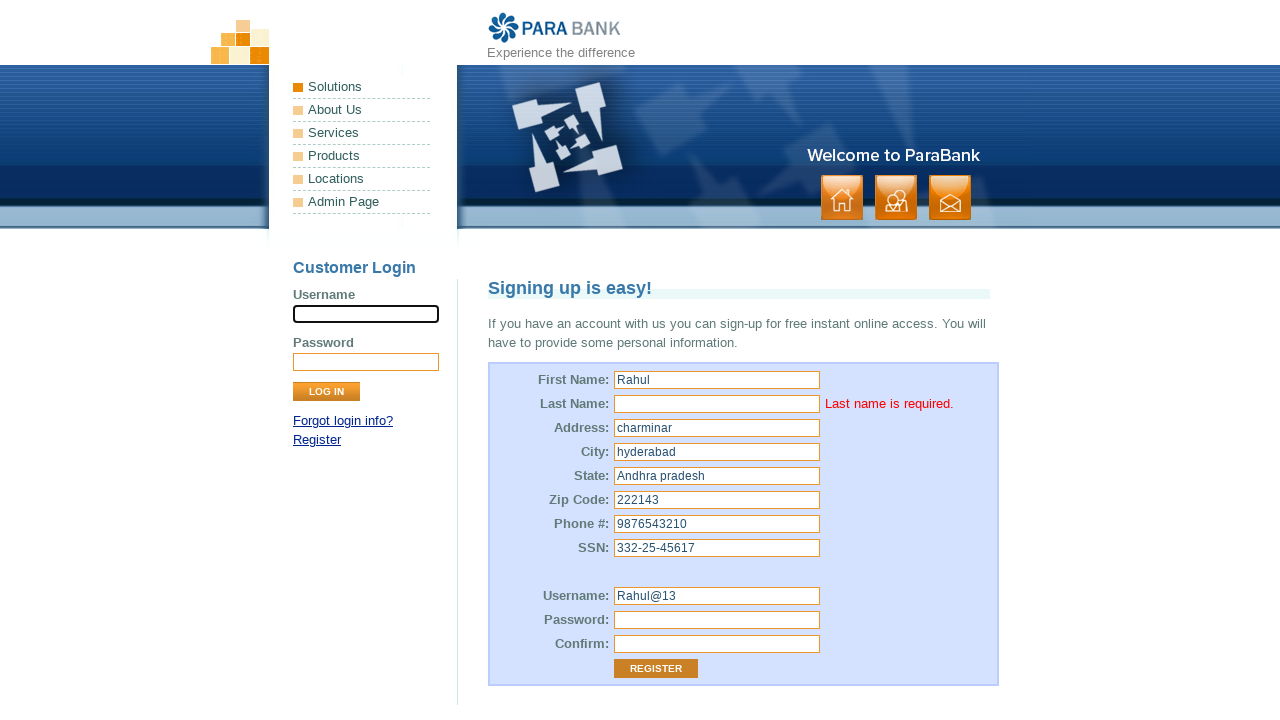

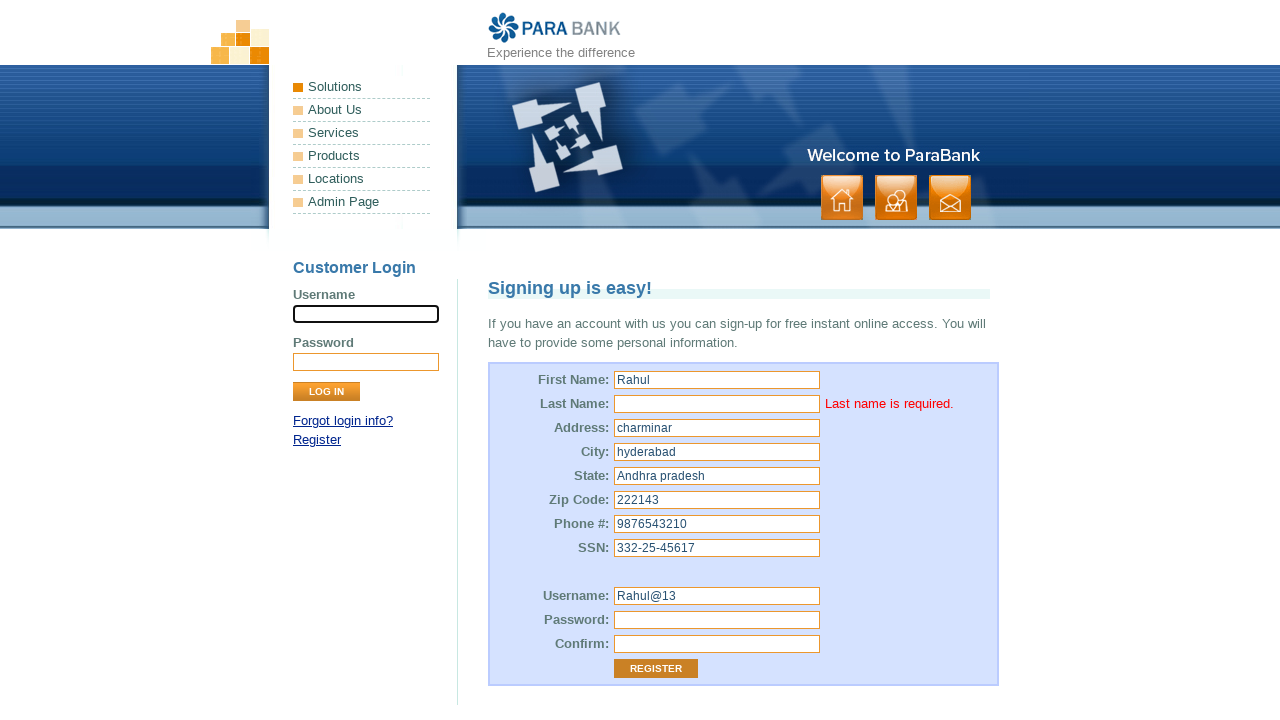